Tests drag and drop functionality by dragging a draggable element and dropping it onto a droppable target element

Starting URL: https://jqueryui.com/resources/demos/droppable/default.html

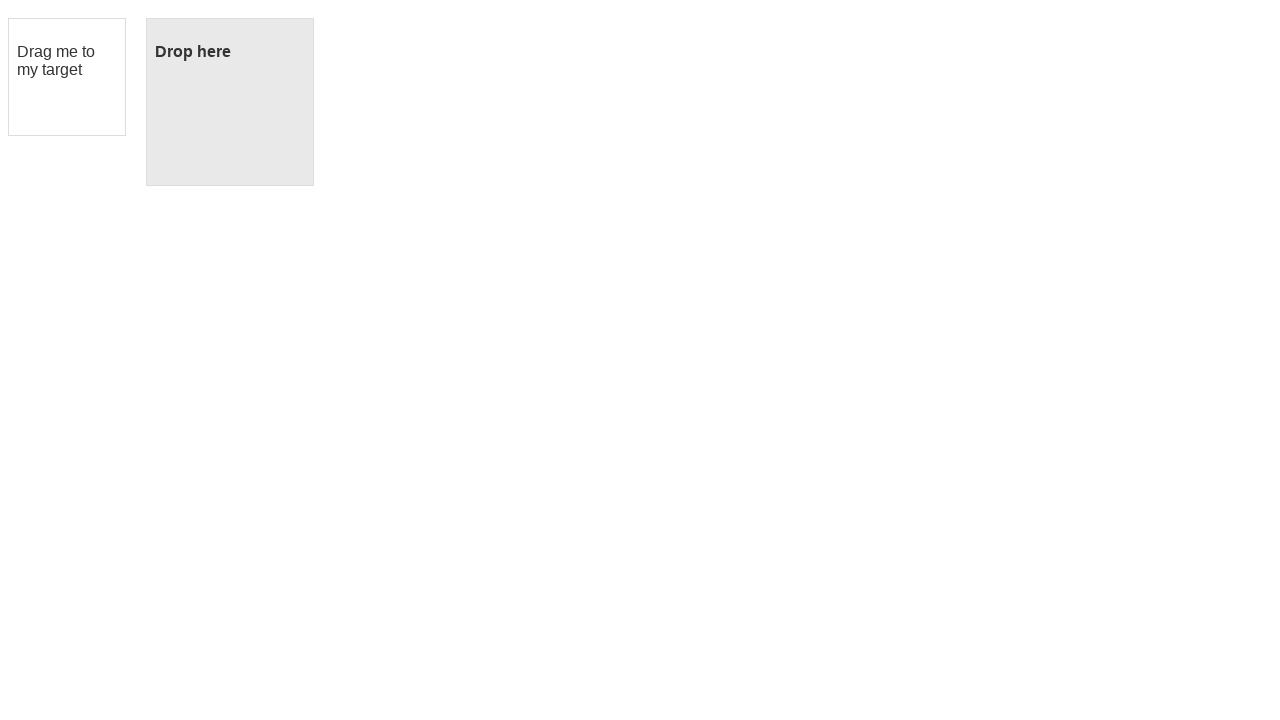

Located the draggable source element with id 'draggable'
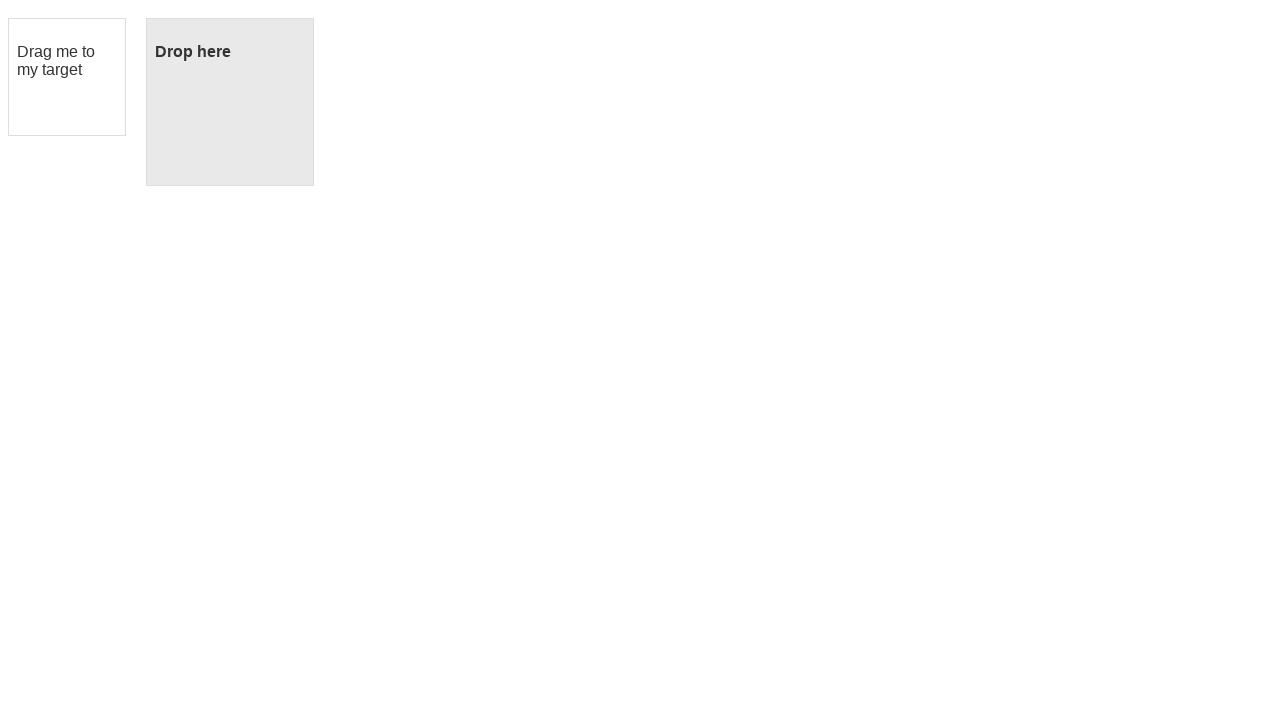

Located the droppable target element with id 'droppable'
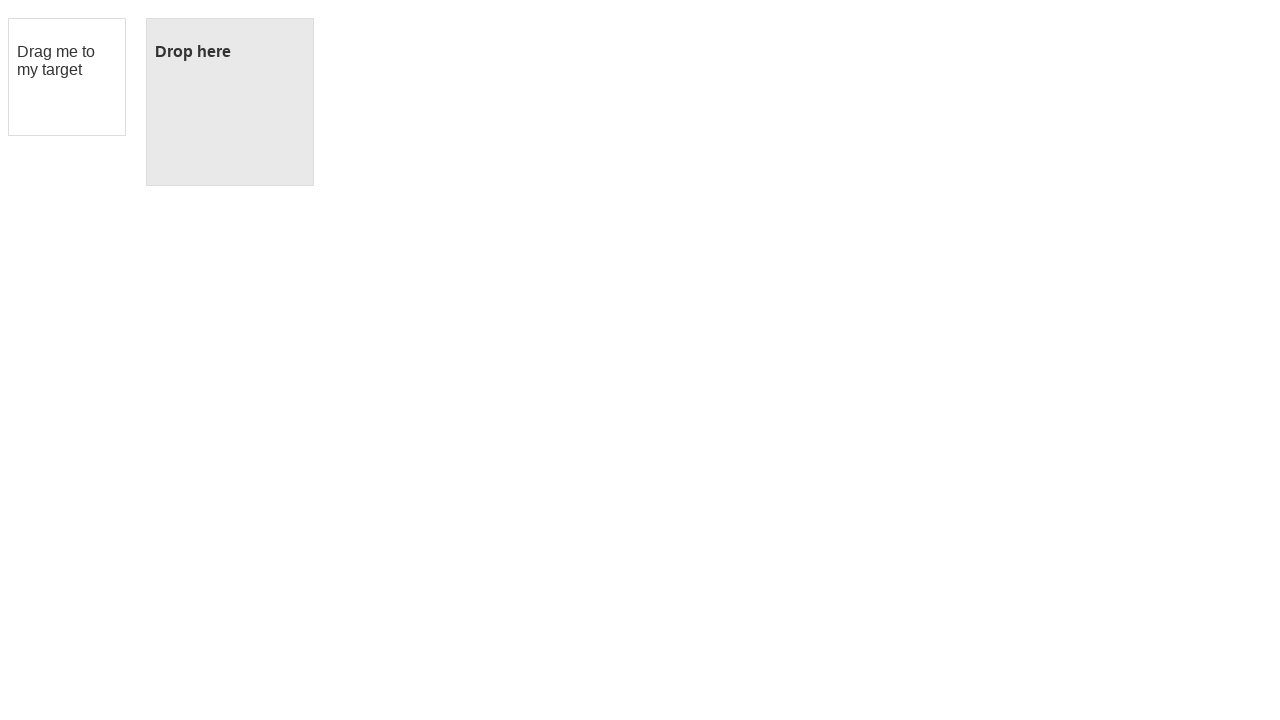

Dragged the draggable element onto the droppable target at (230, 102)
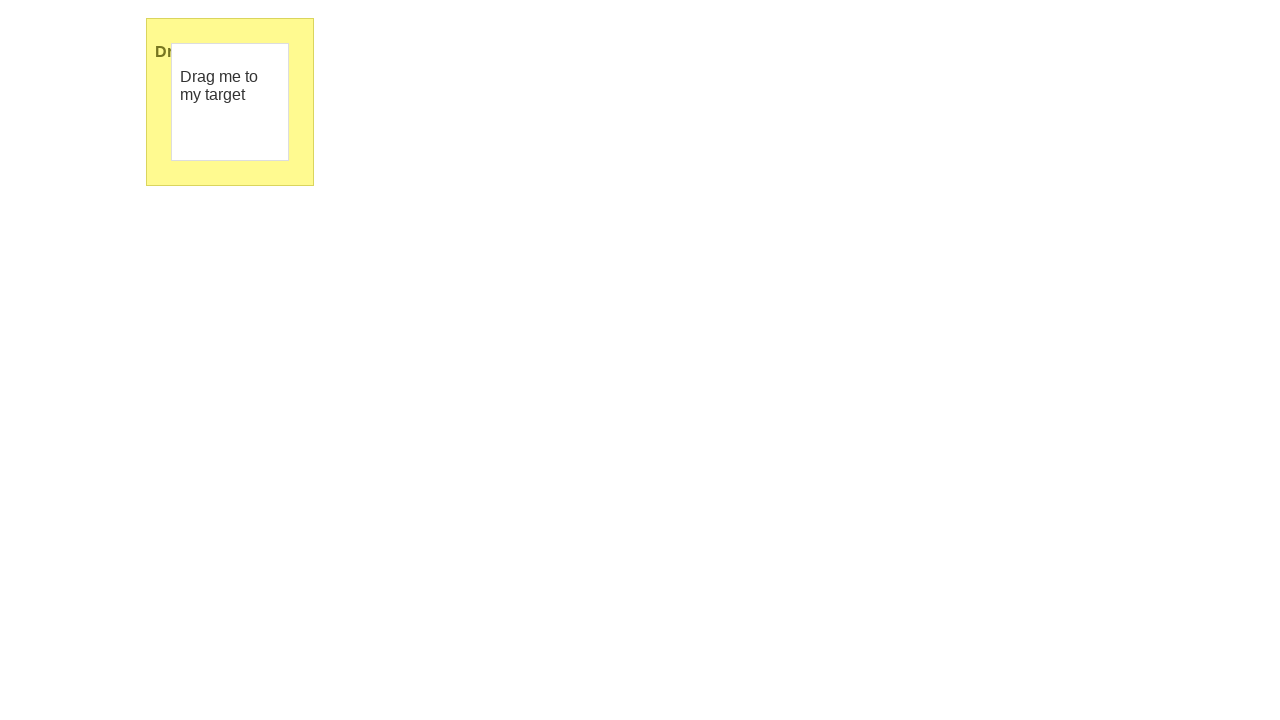

Waited 2 seconds for the drop action to complete
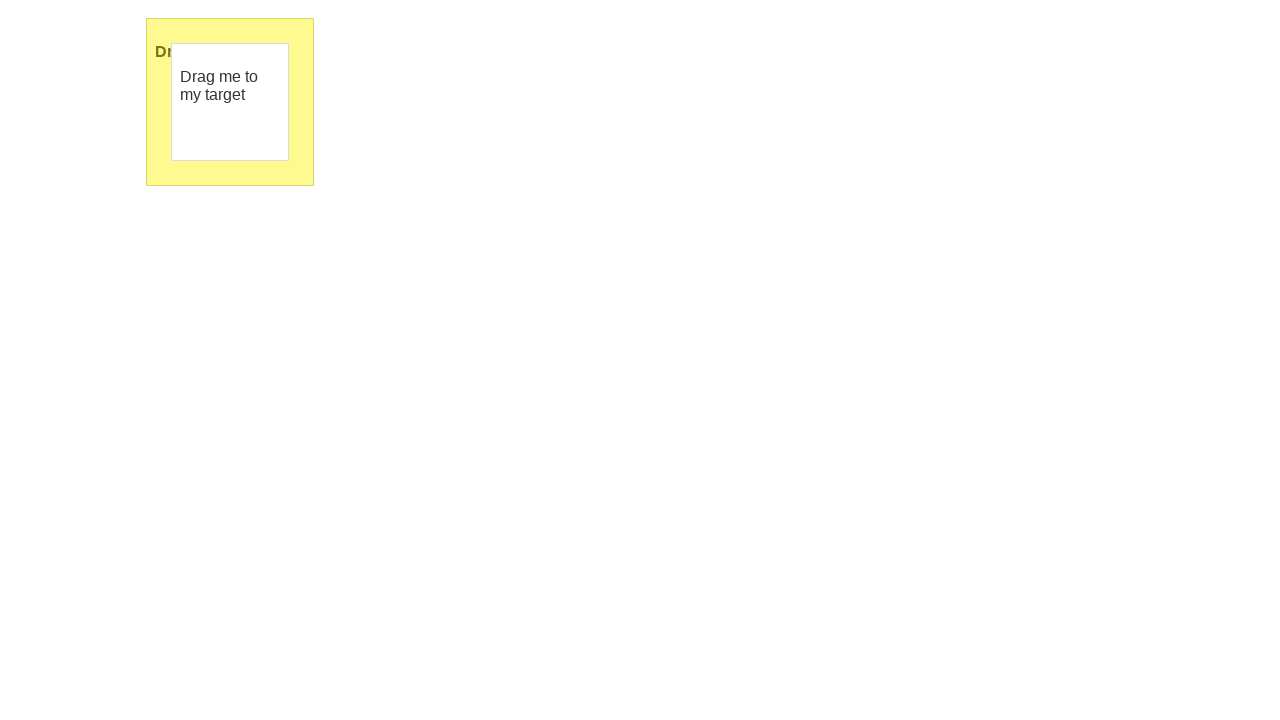

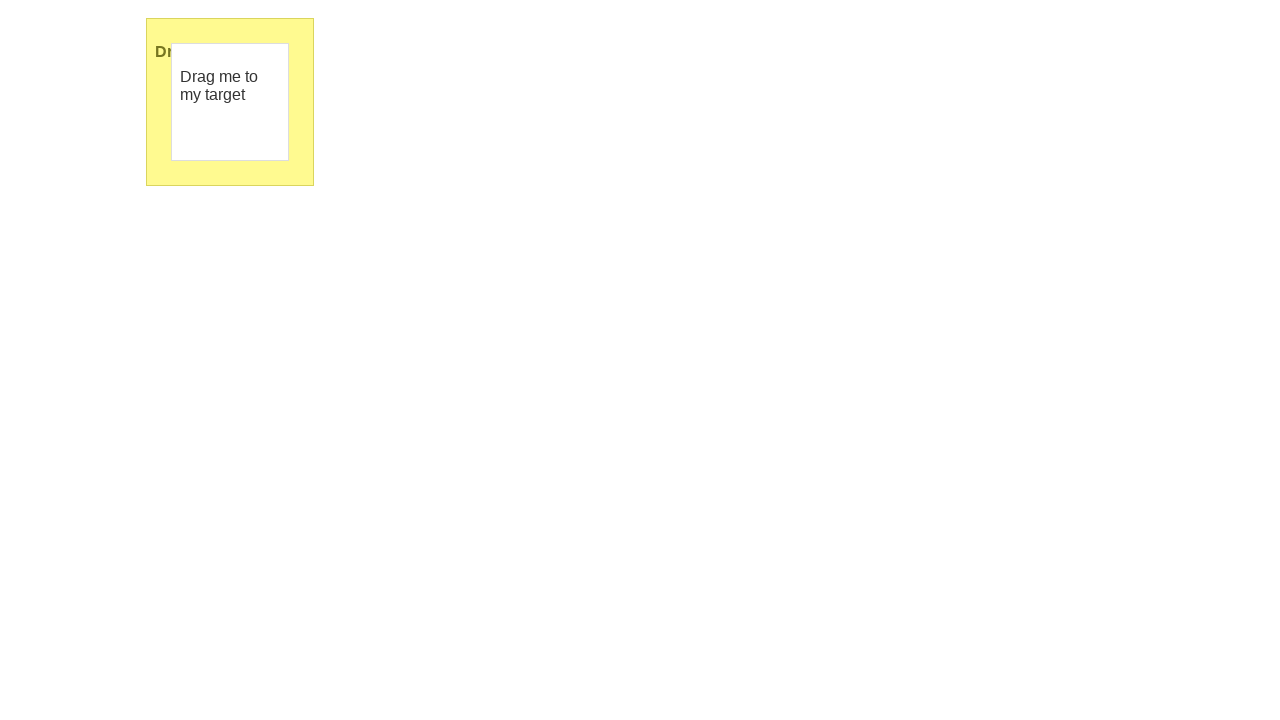